Navigates to The Internet Herokuapp demo site and maximizes the browser window to verify basic page loading functionality.

Starting URL: https://the-internet.herokuapp.com/

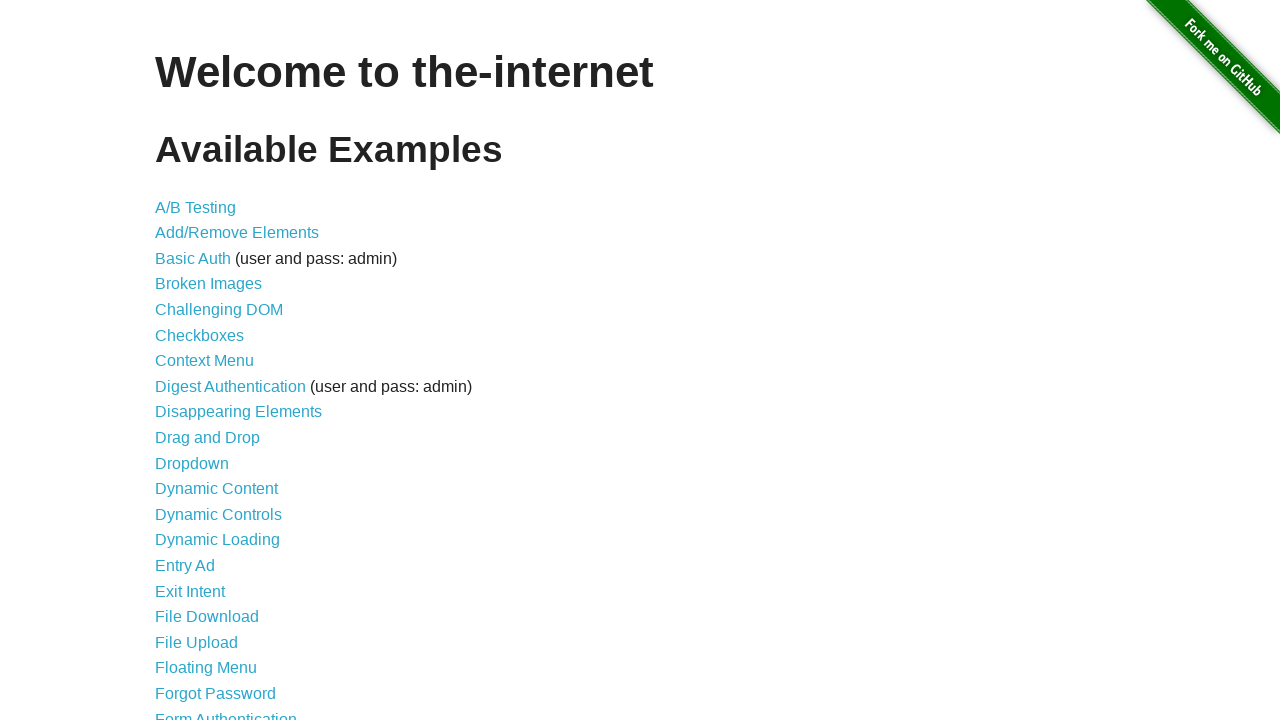

Set viewport size to 1920x1080
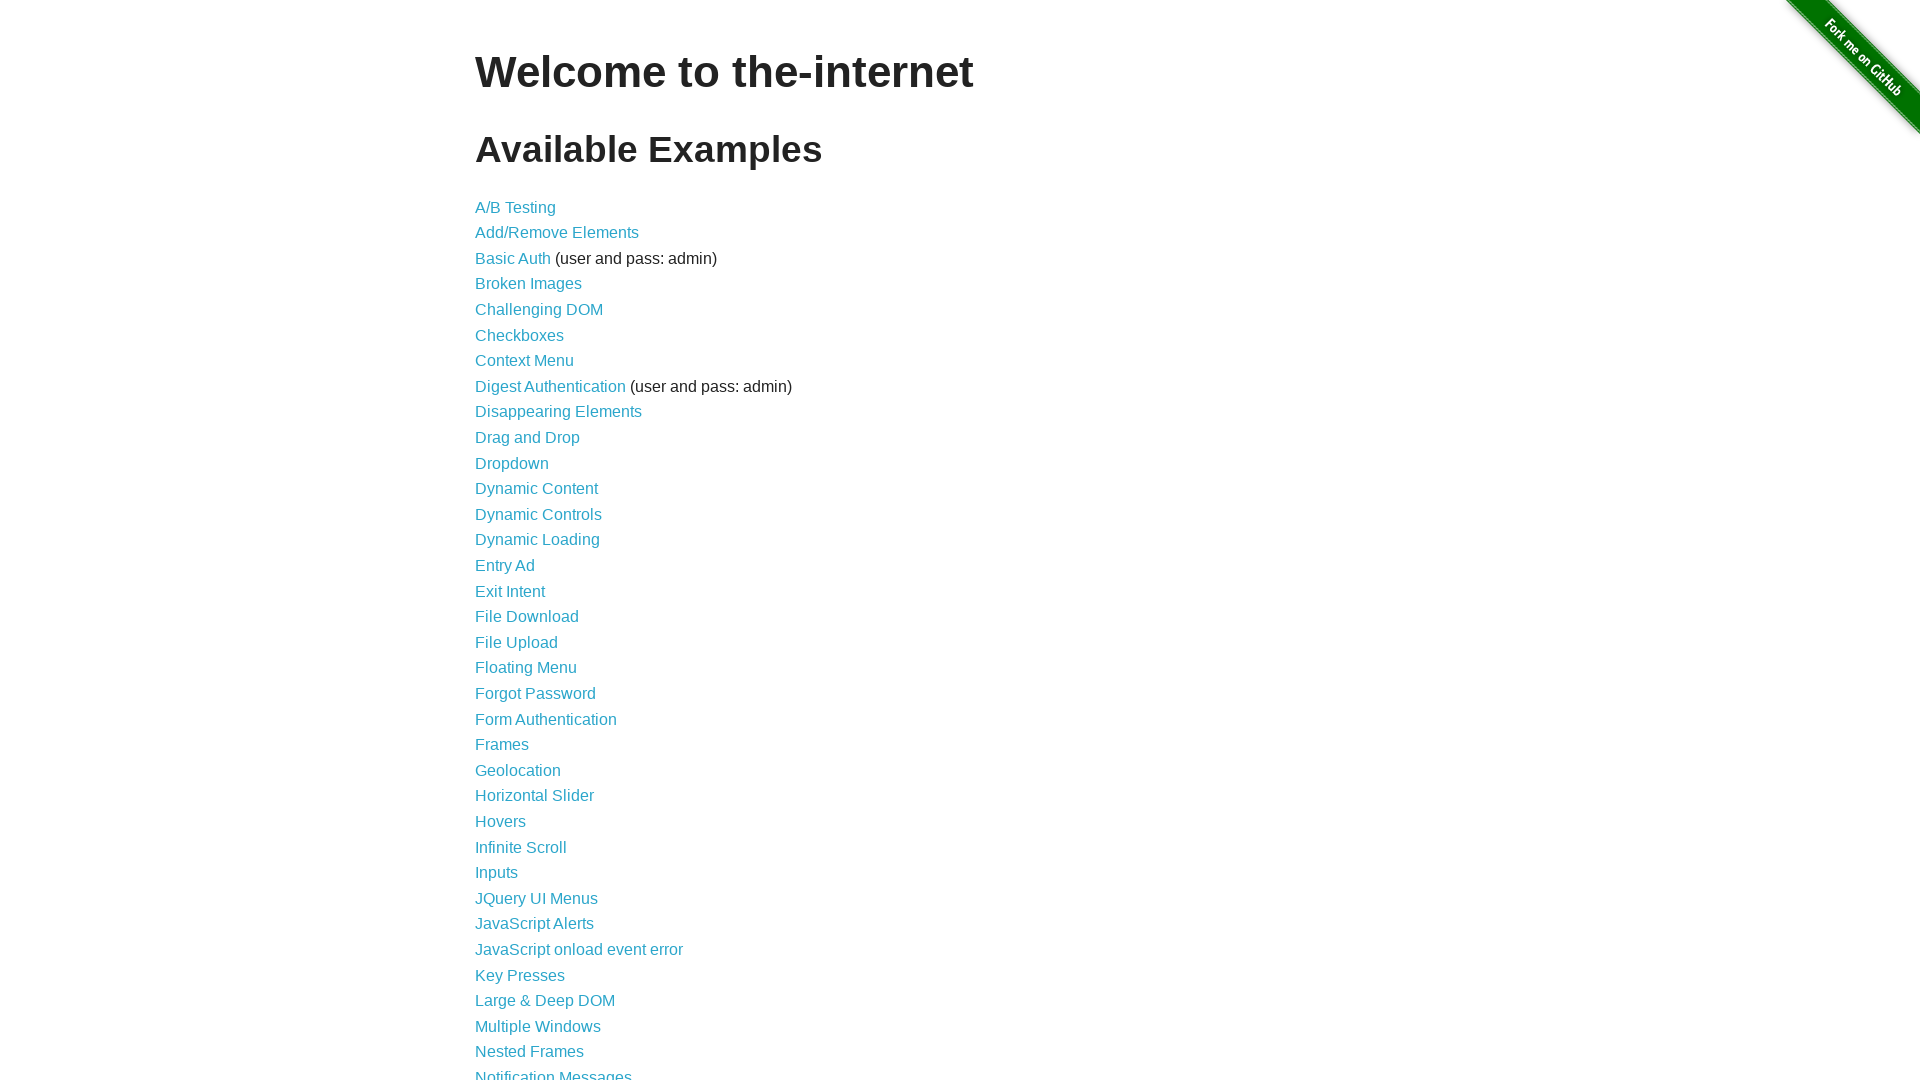

Page DOM content loaded successfully
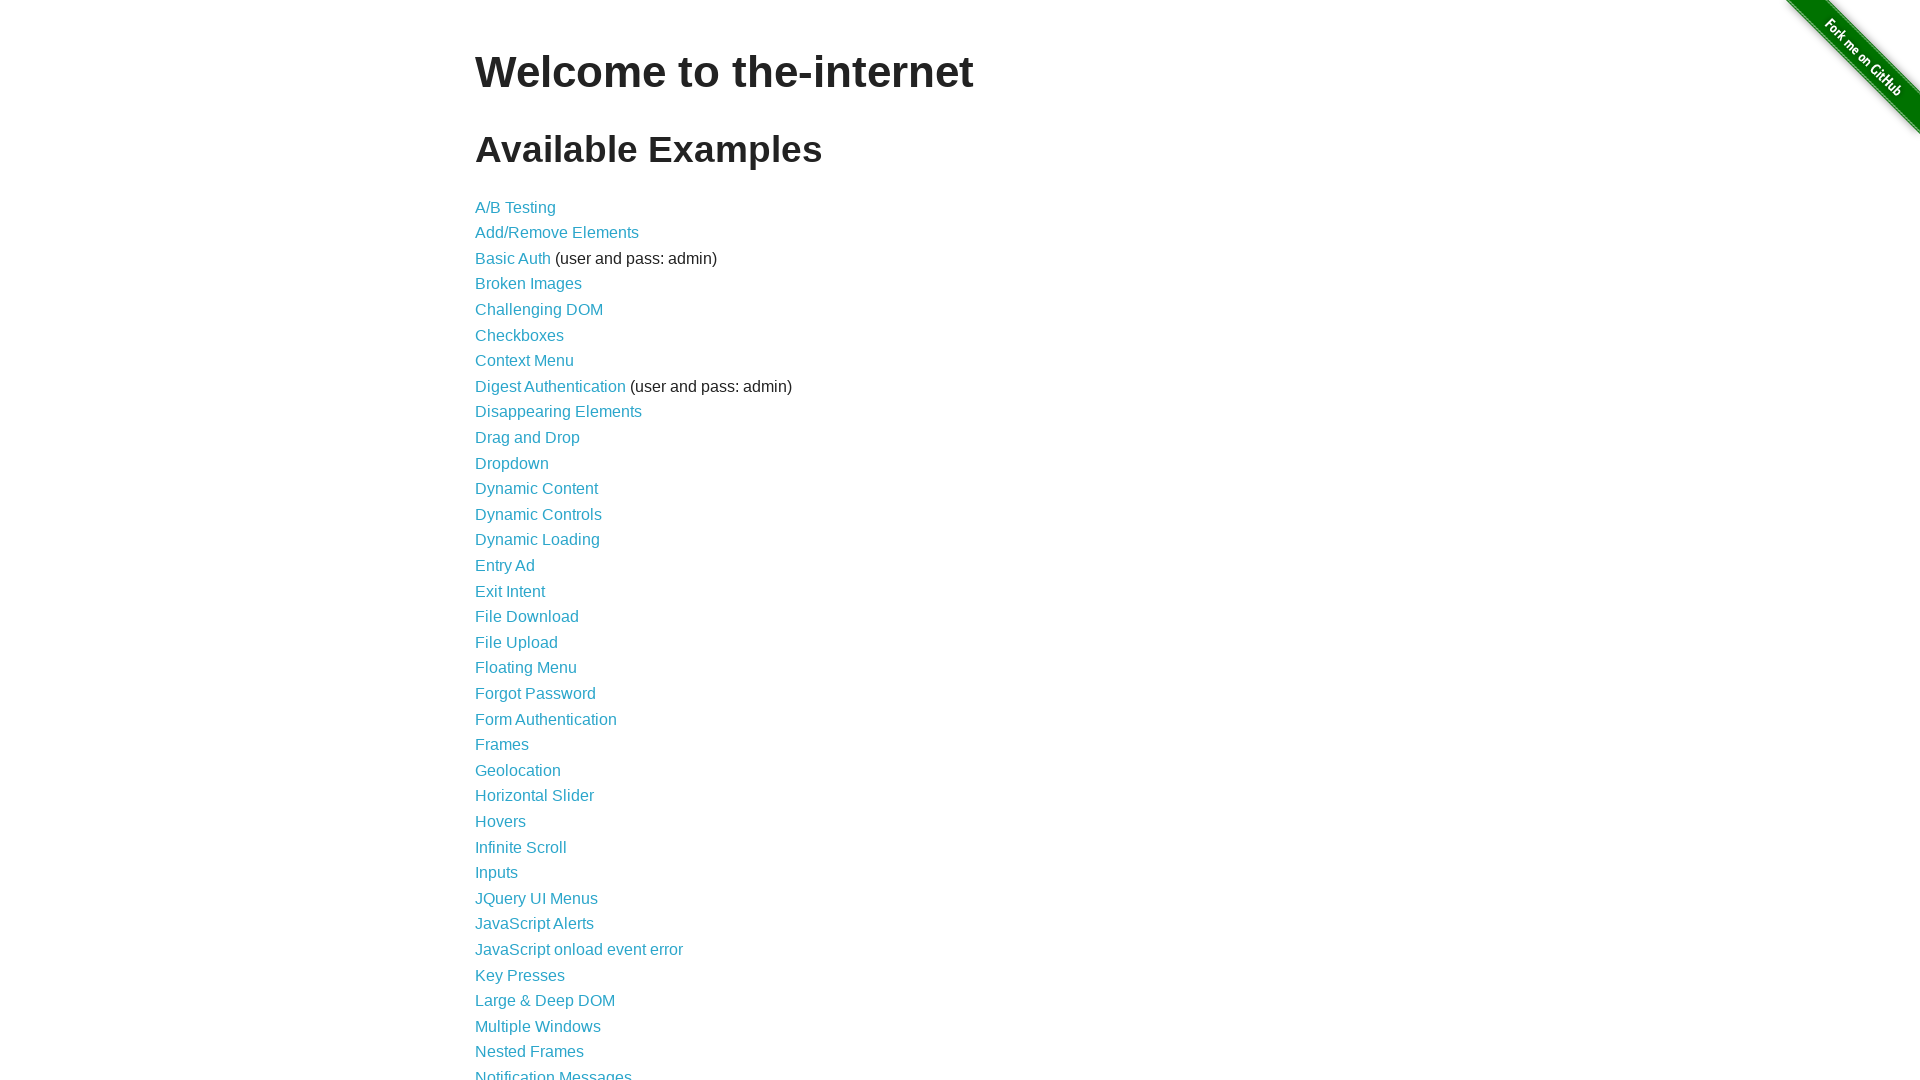

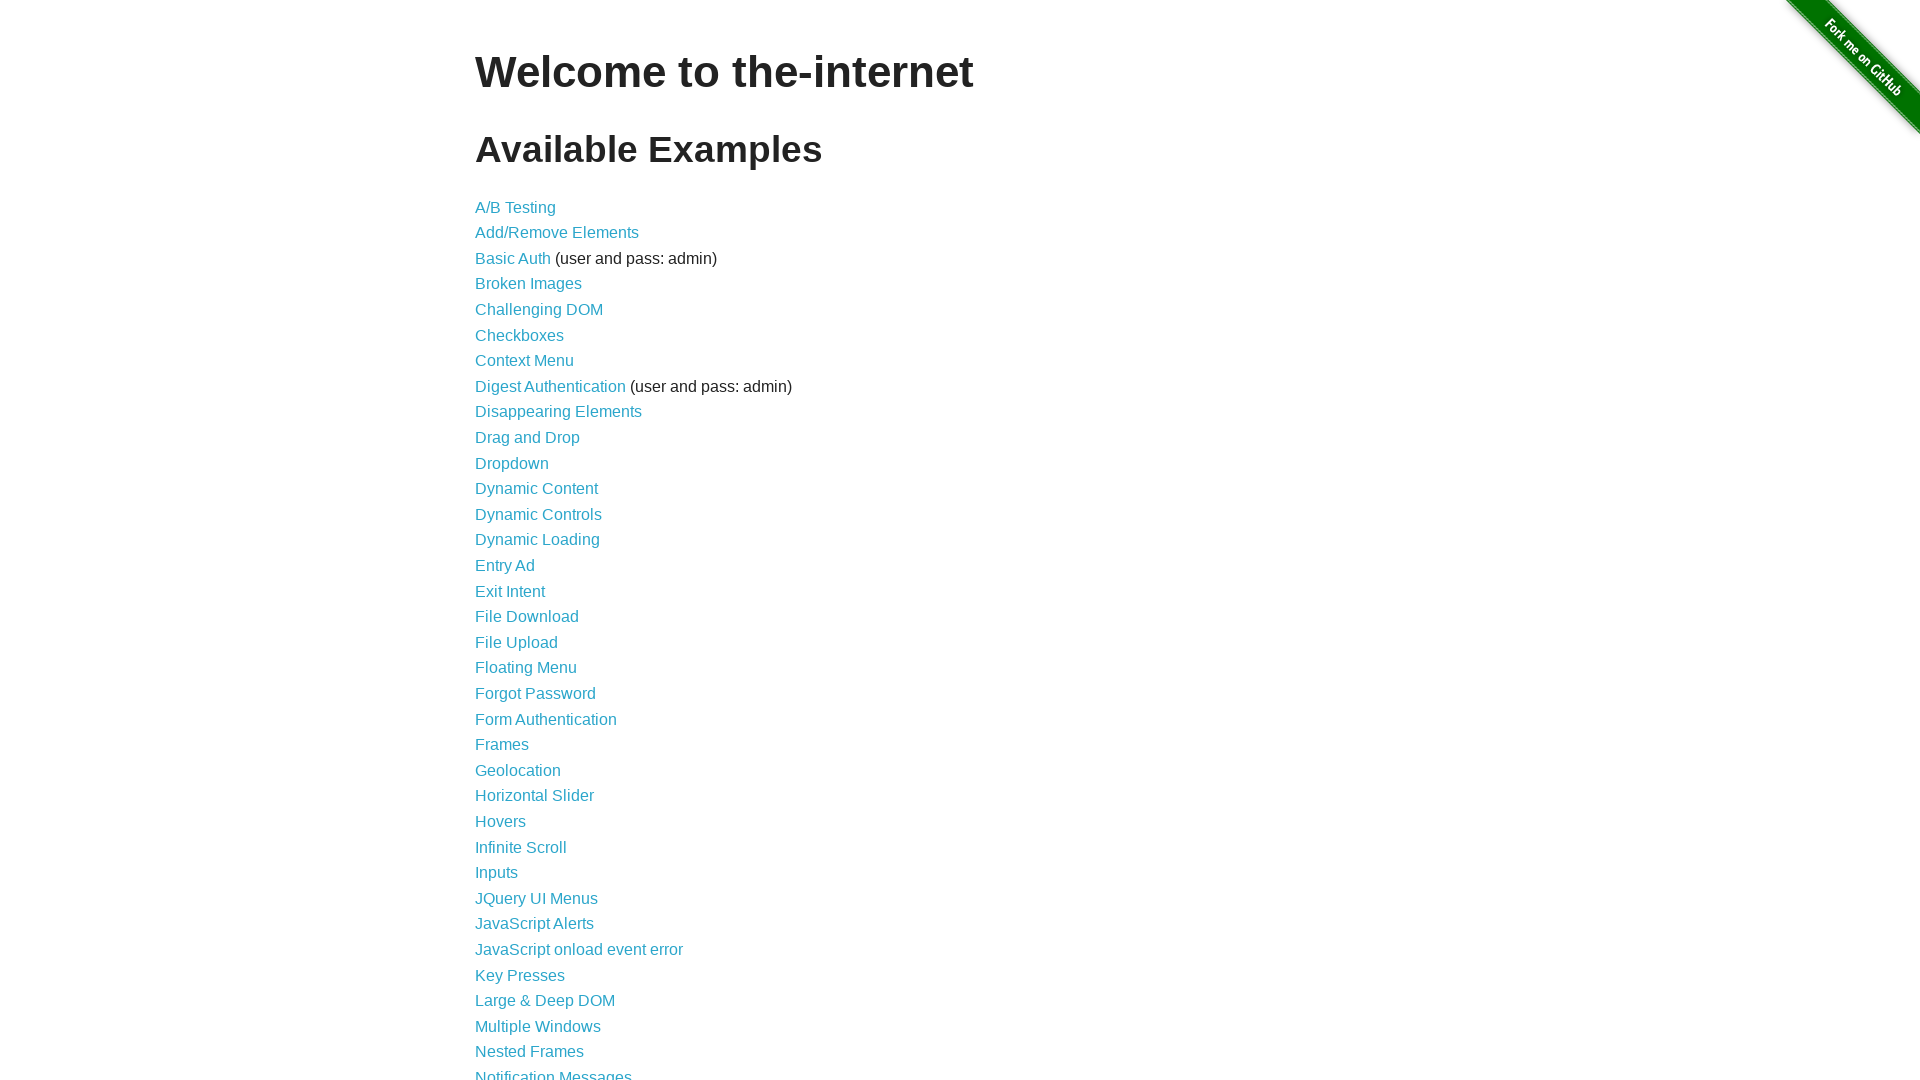